Tests multiple windows functionality by clicking on the Multiple Windows link, then clicking to open a new window, and verifying window handles

Starting URL: http://the-internet.herokuapp.com/

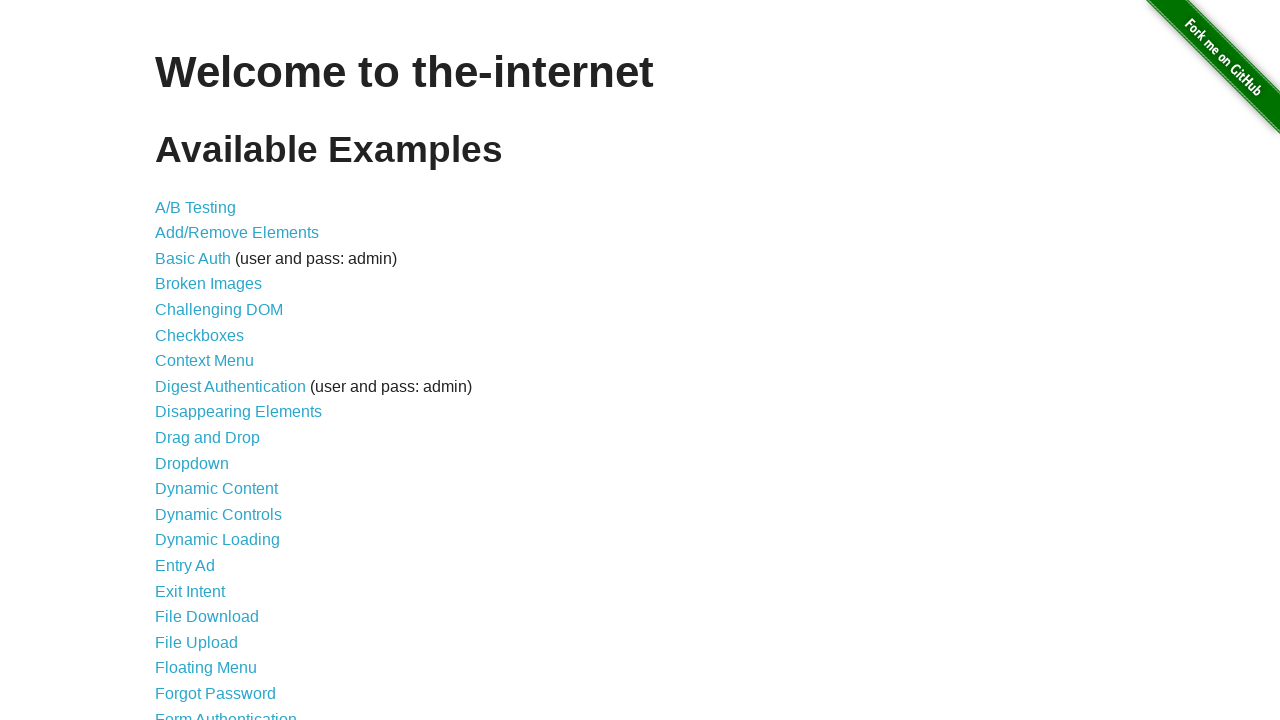

Clicked on Multiple Windows link at (218, 369) on text=Multiple Windows
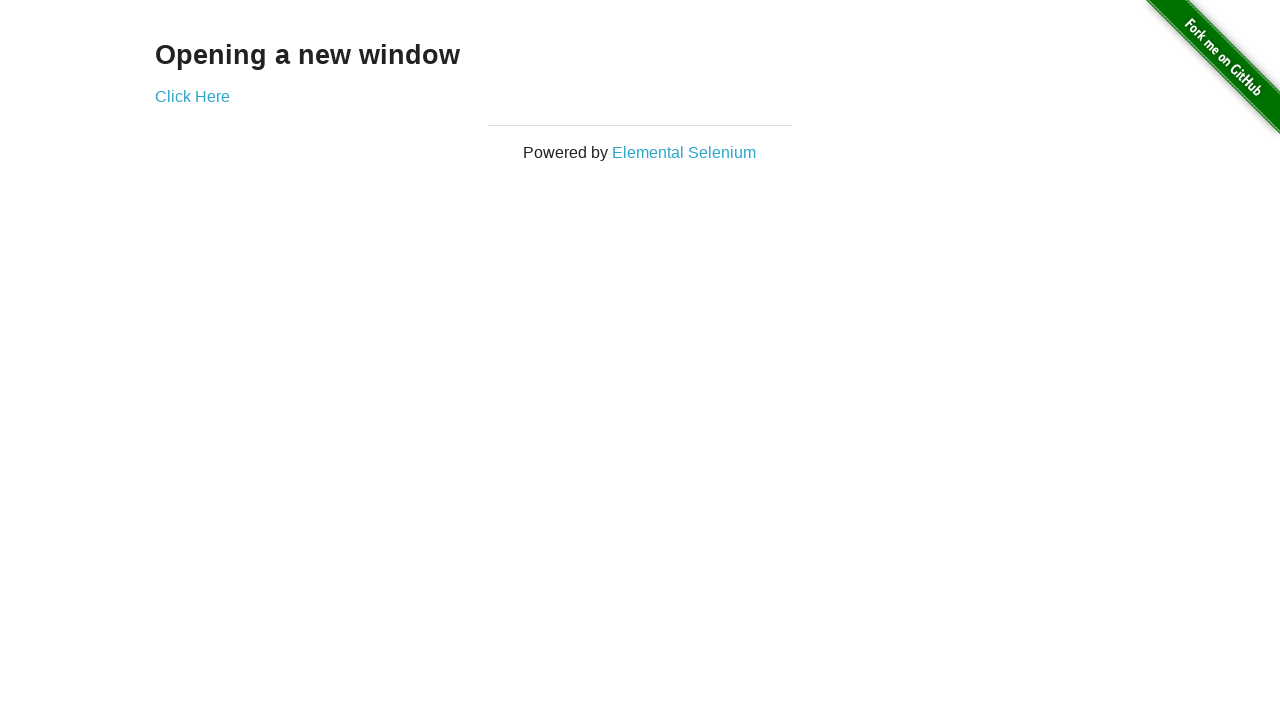

Clicked on 'Click Here' link to open new window at (192, 96) on text=Click Here
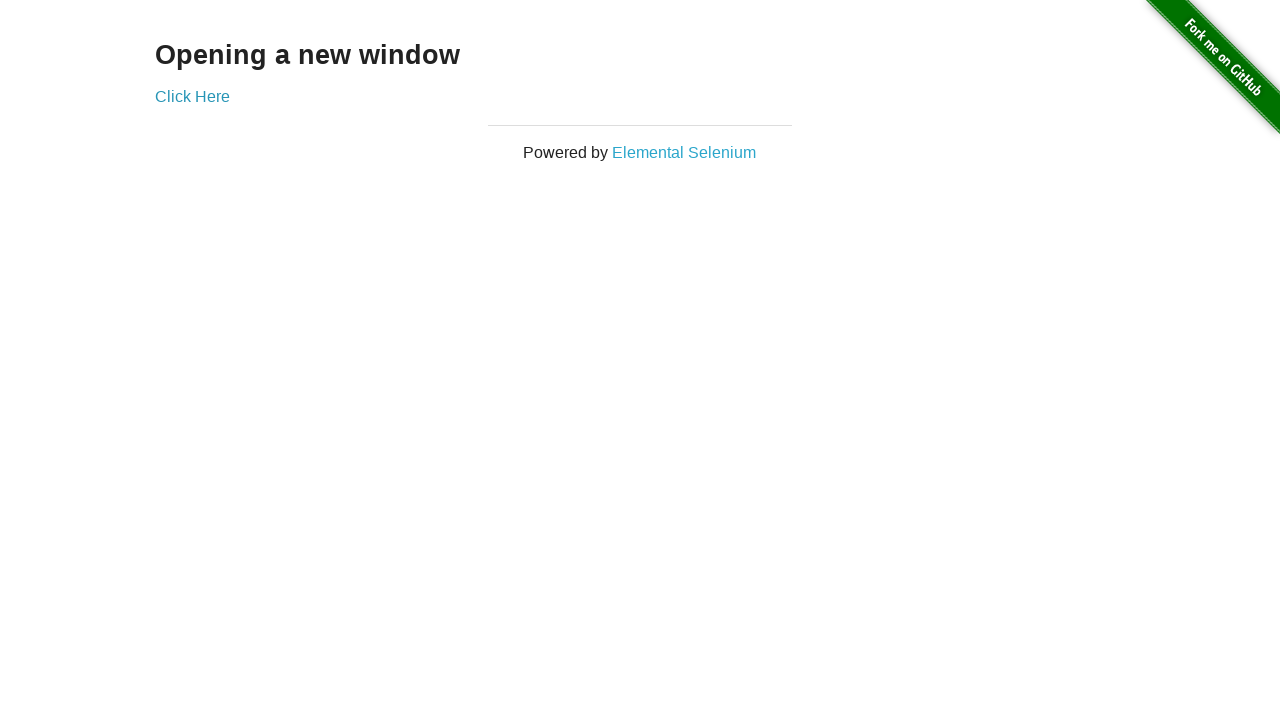

Waited 1 second for new window to be created
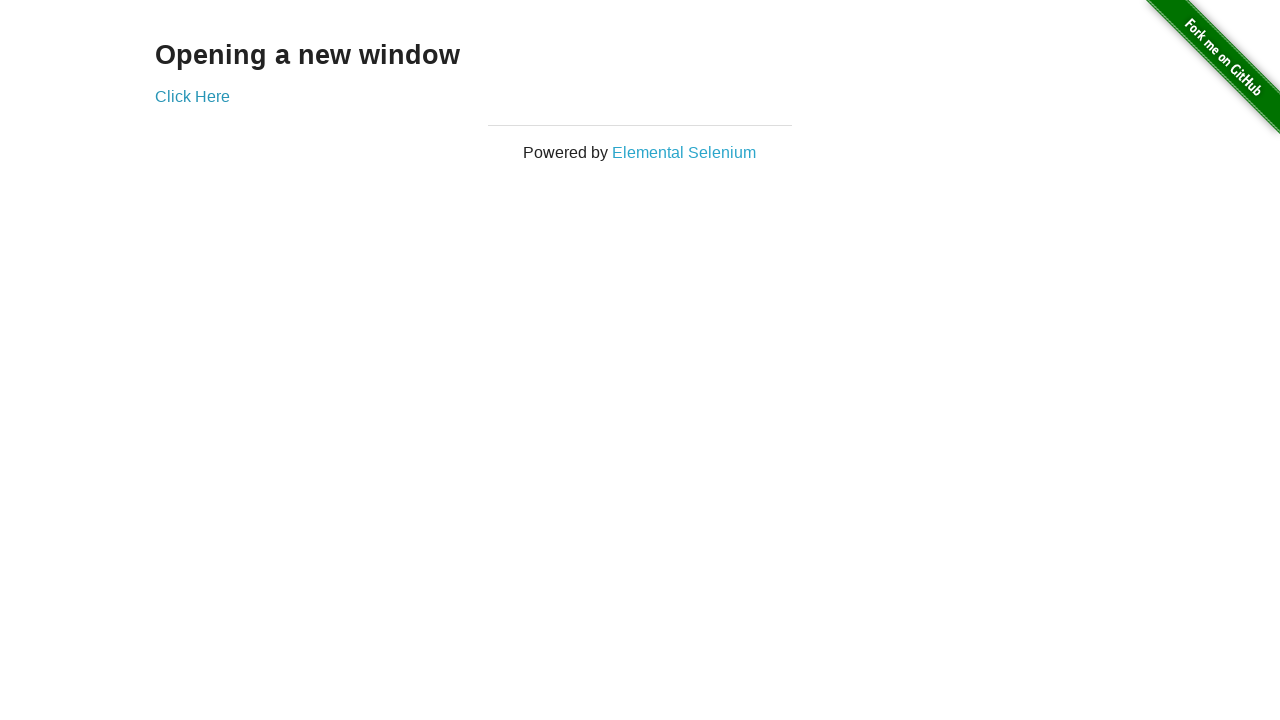

Retrieved page title: The Internet
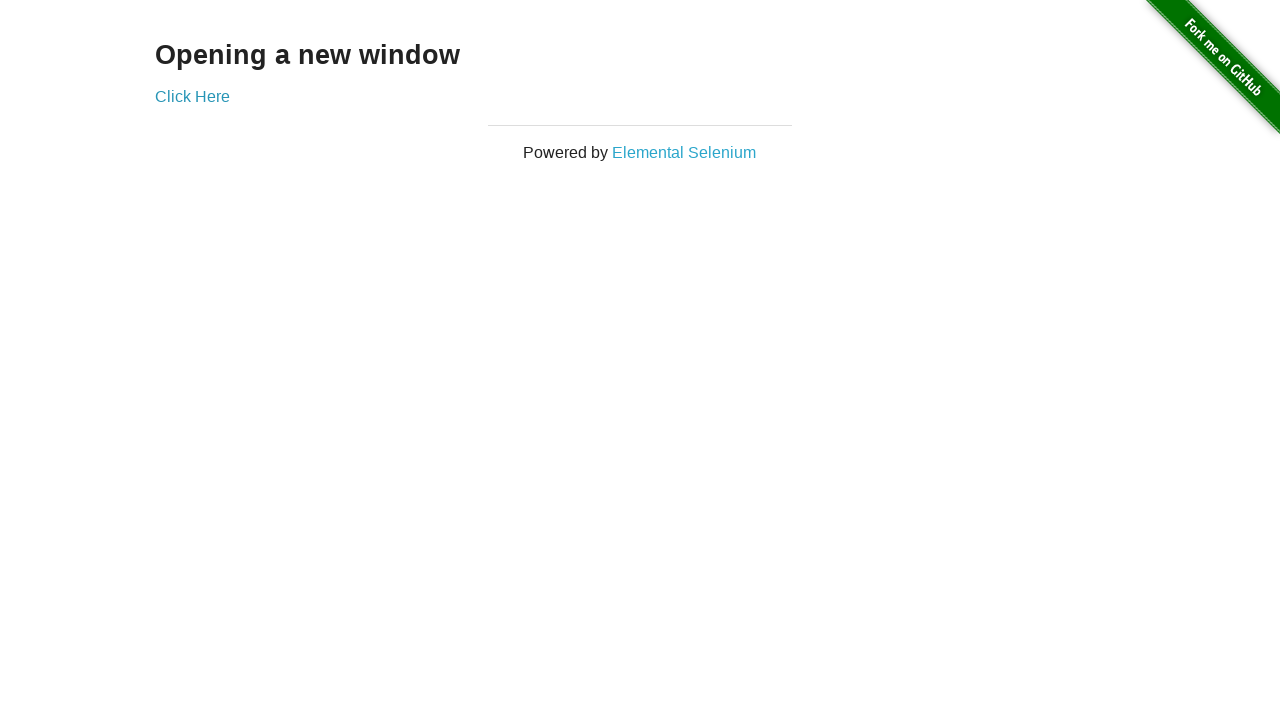

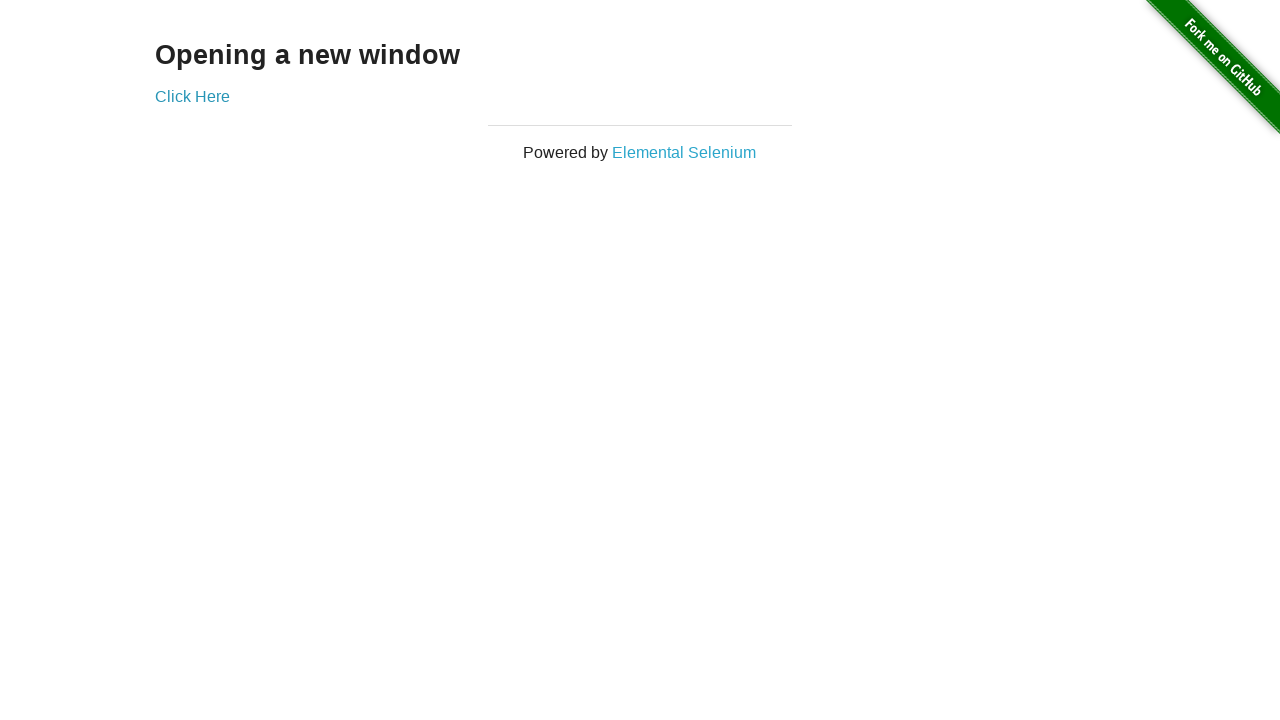